Searches for bags on Ajio website, filters by Men and Fashion Bags categories, and verifies that products are displayed with brand and bag names

Starting URL: https://www.ajio.com/

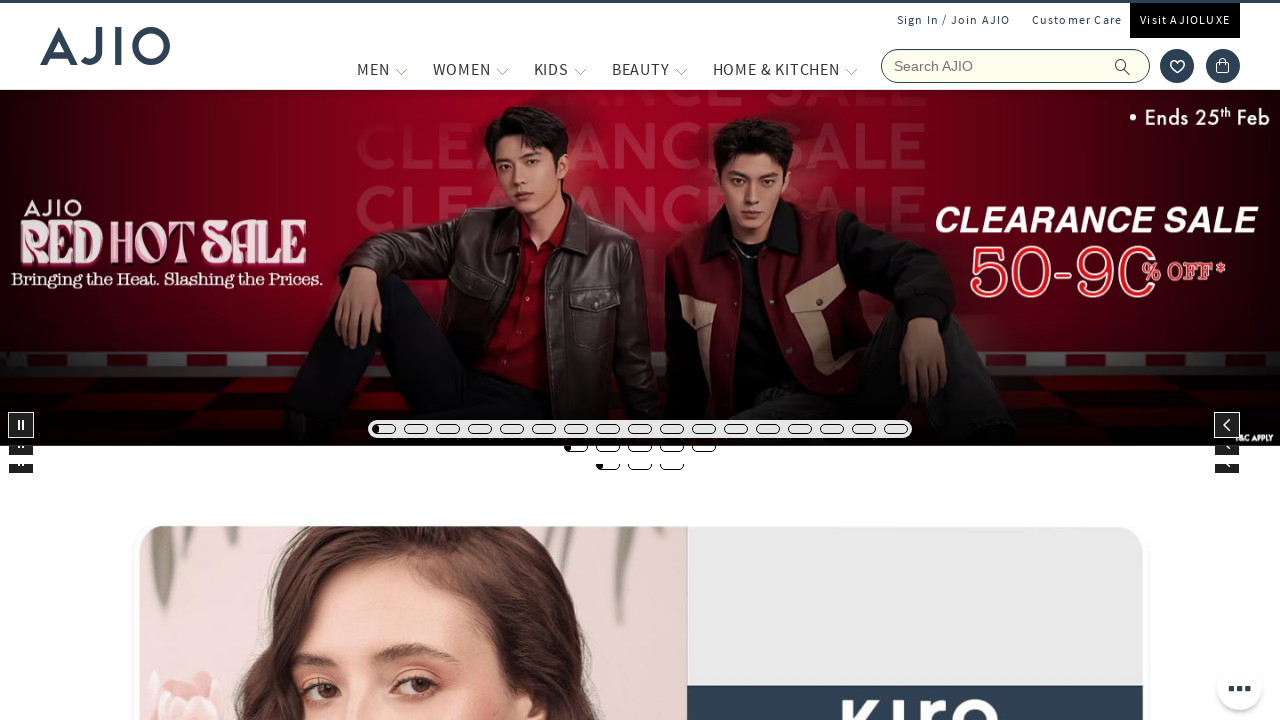

Filled search field with 'bags' on input[name='searchVal']
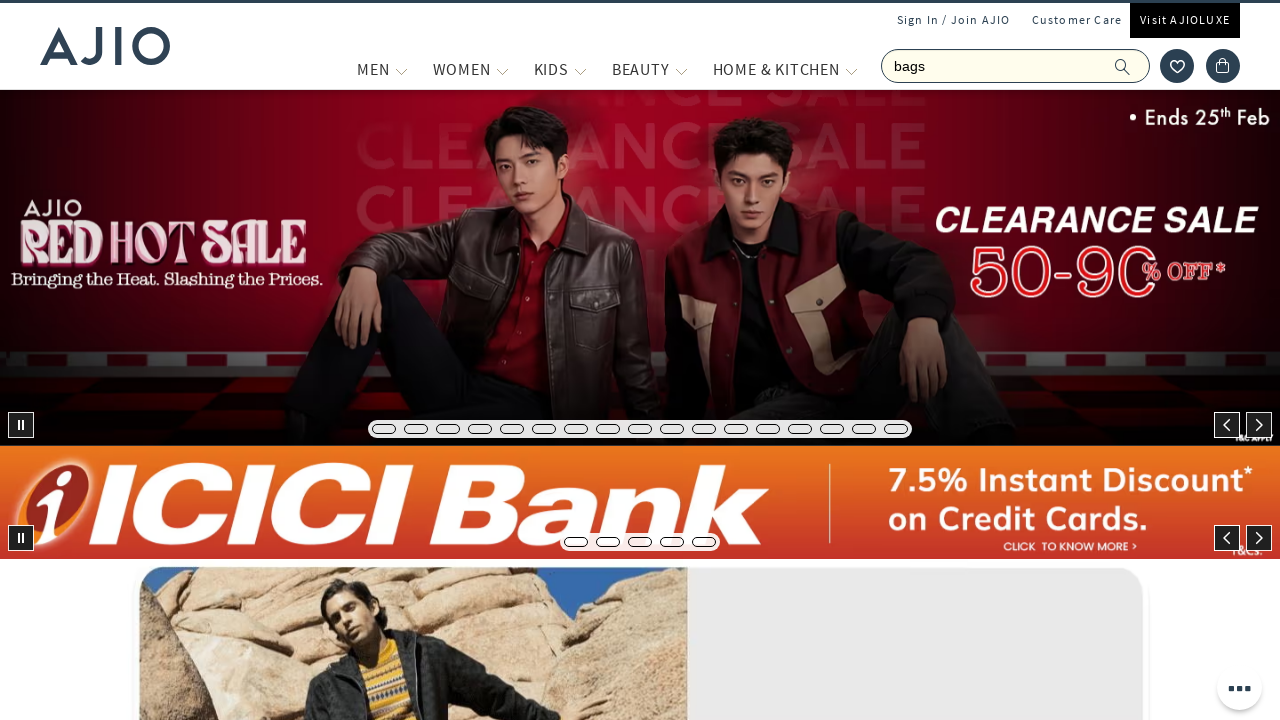

Pressed Enter to search for bags on input[name='searchVal']
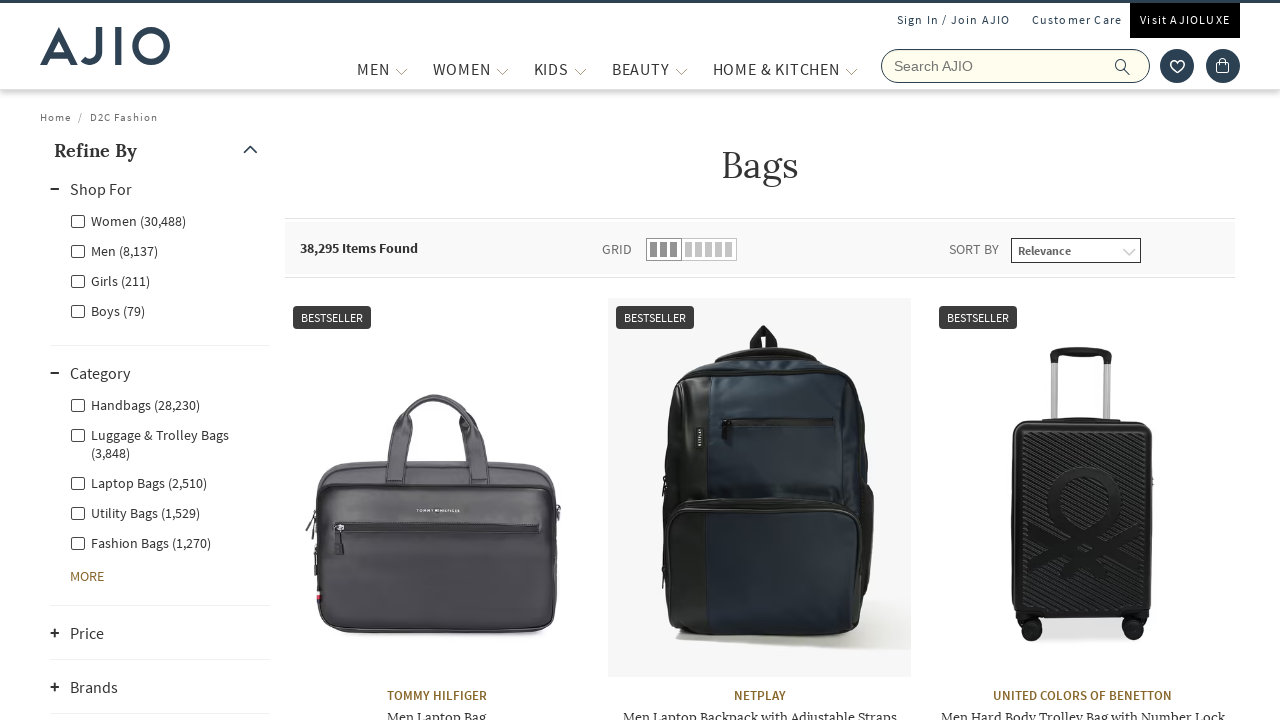

Clicked on Men filter at (114, 250) on xpath=//label[@for='Men']
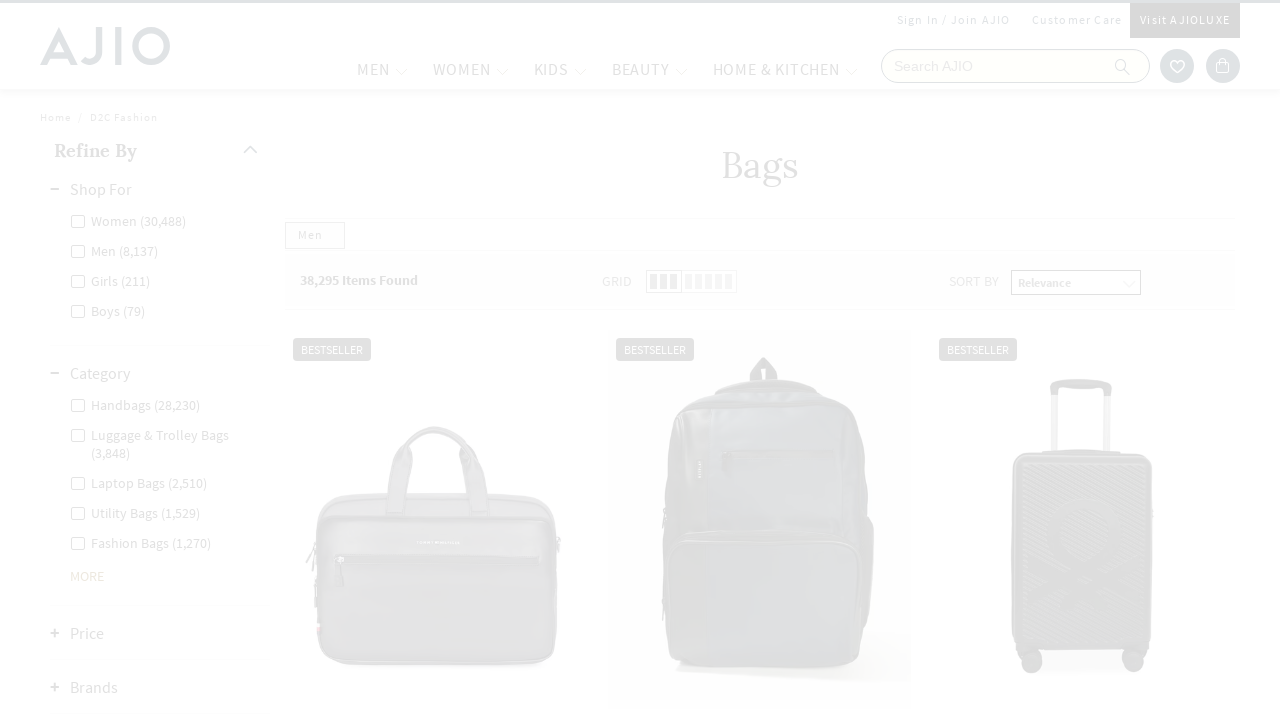

Waited for Men filter to apply
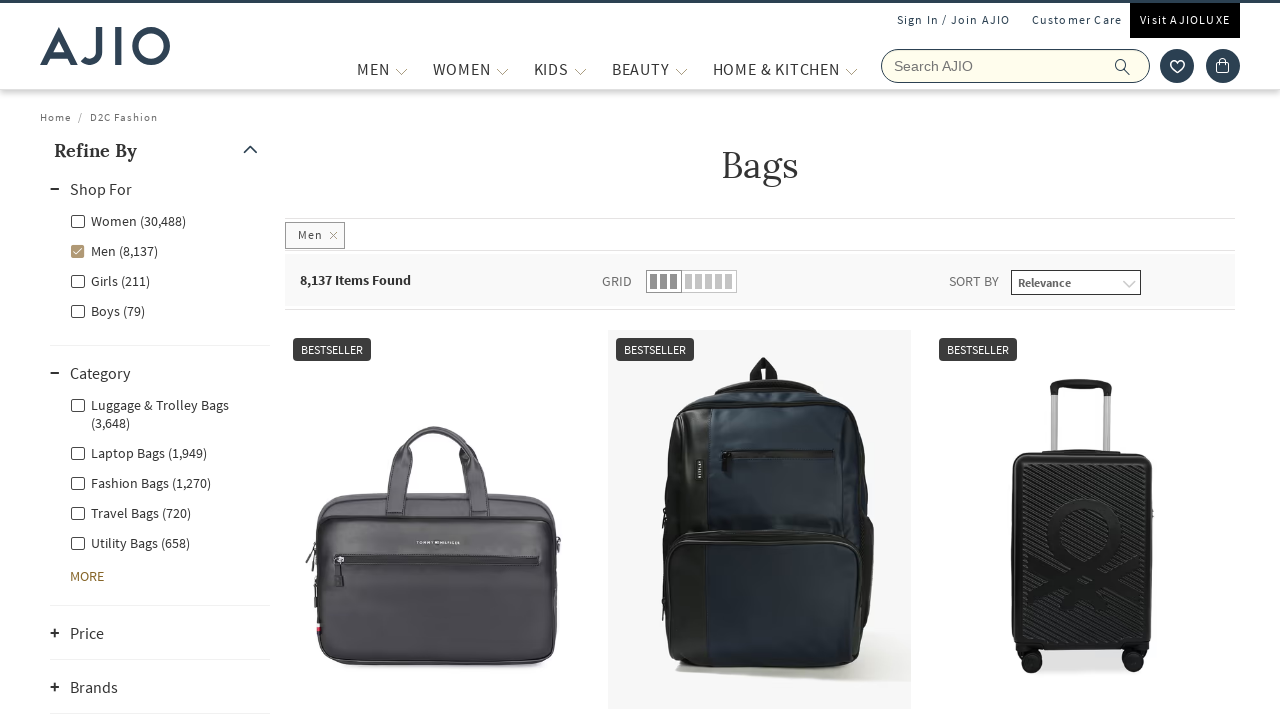

Clicked on Fashion Bags filter at (140, 482) on xpath=//label[contains(@for,'Fashion Bags')]
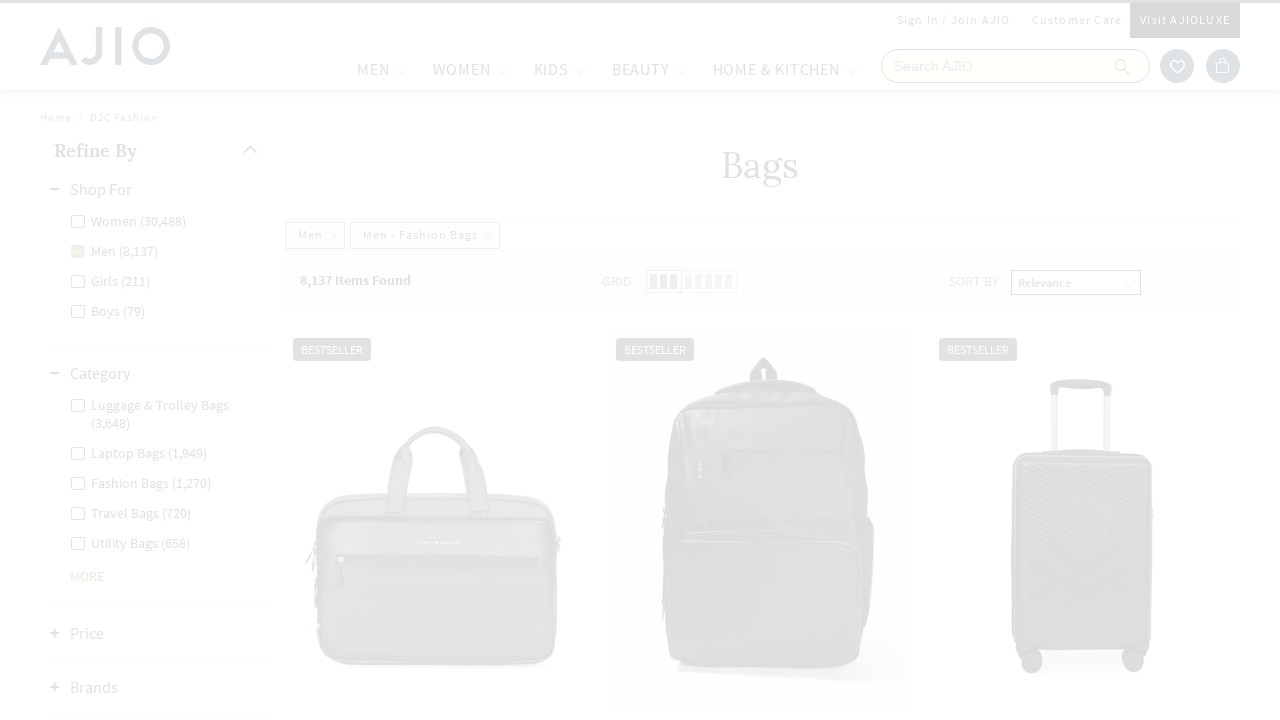

Waited for filtered results to load
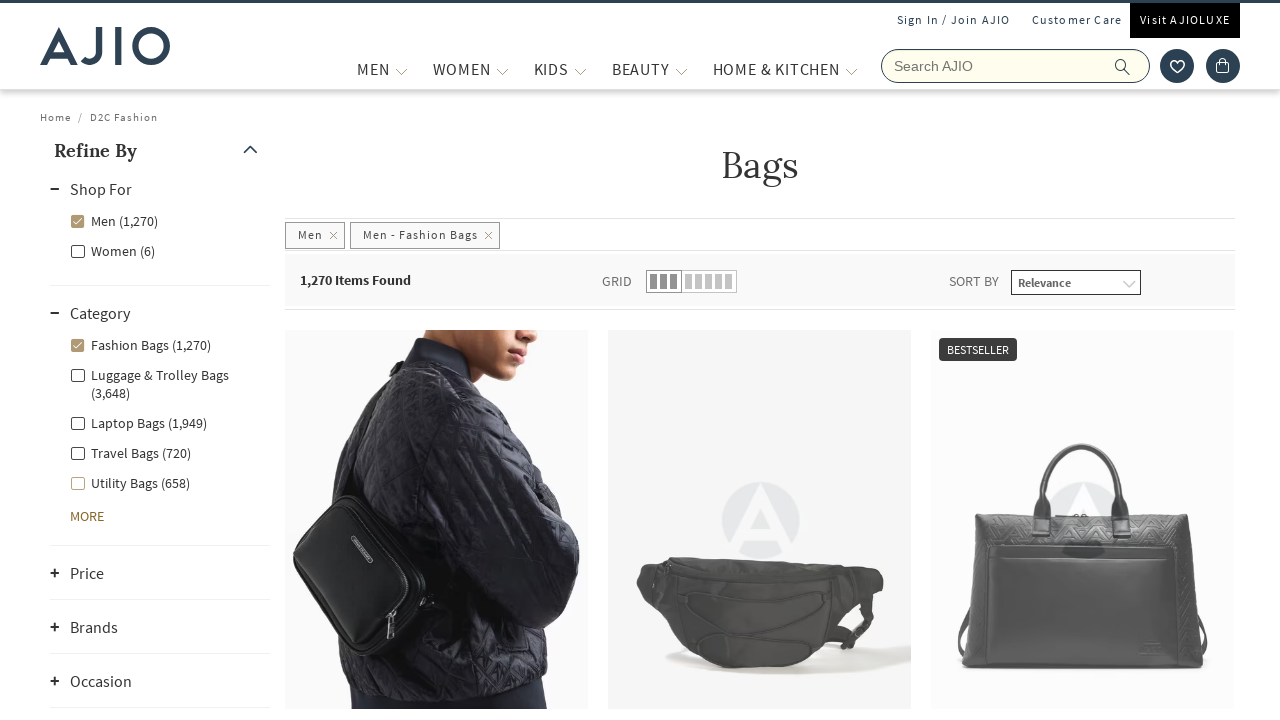

Verified items count is displayed
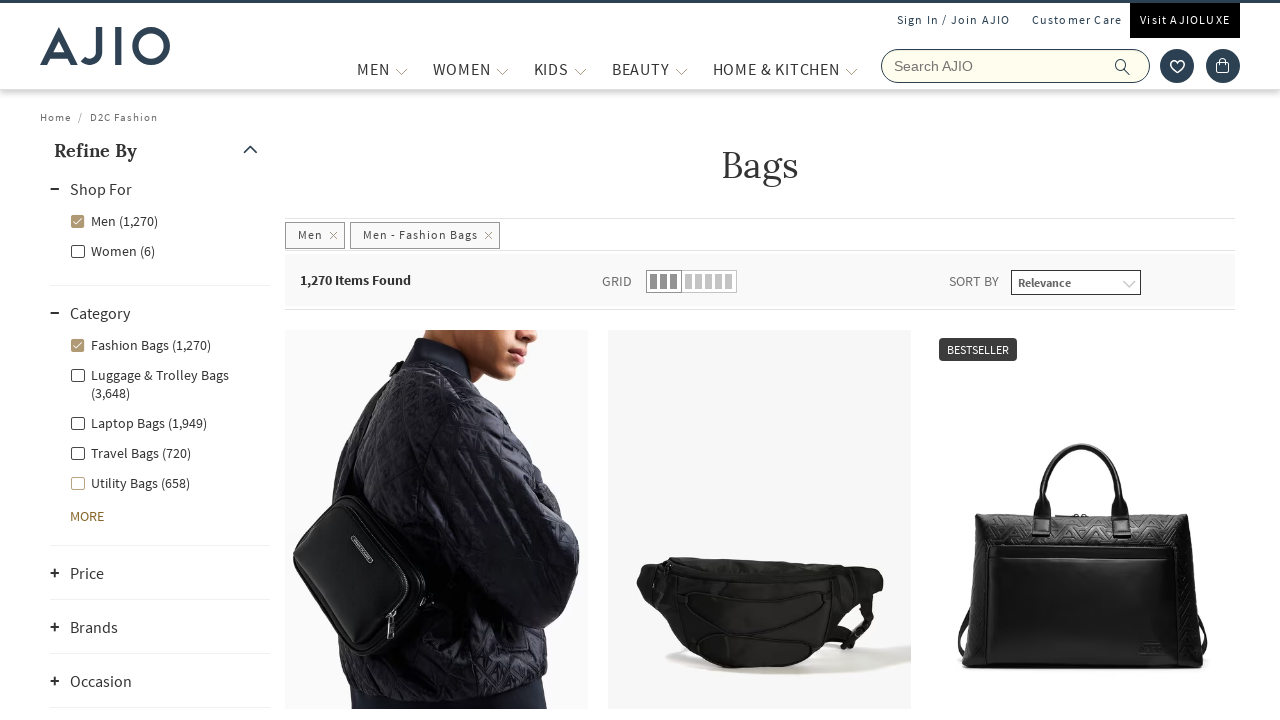

Verified brand names are displayed
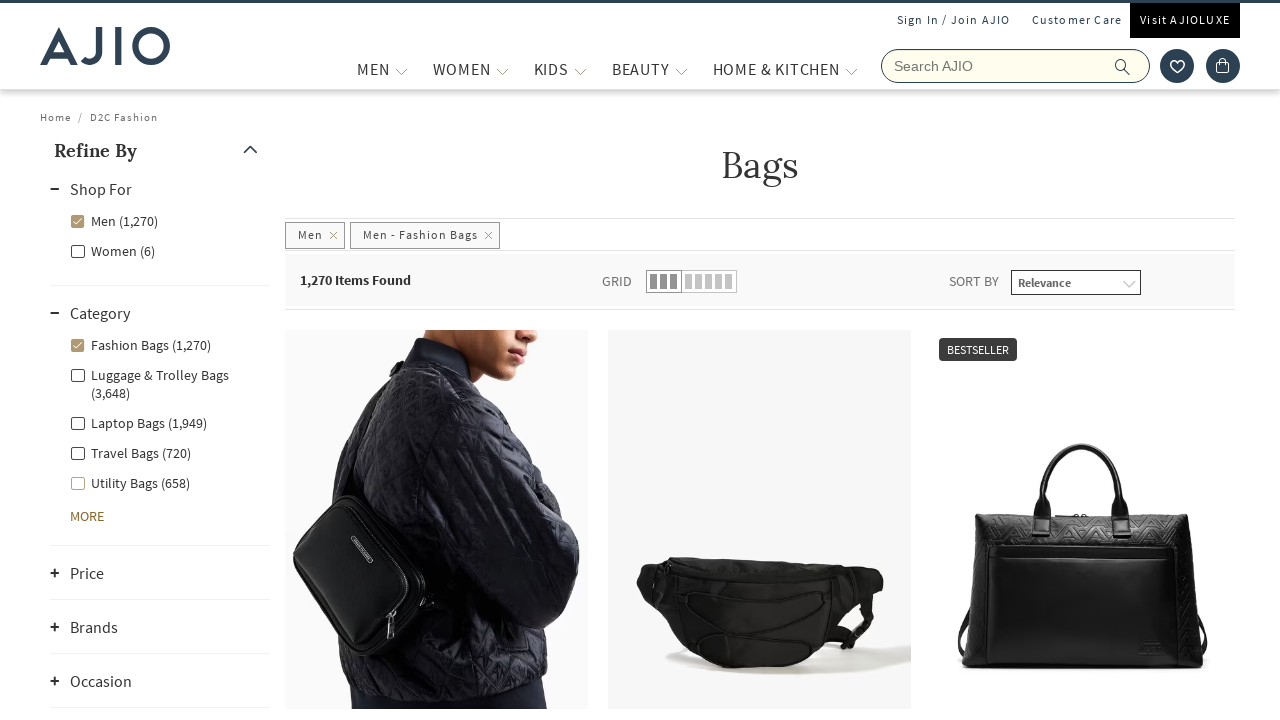

Verified bag names are displayed
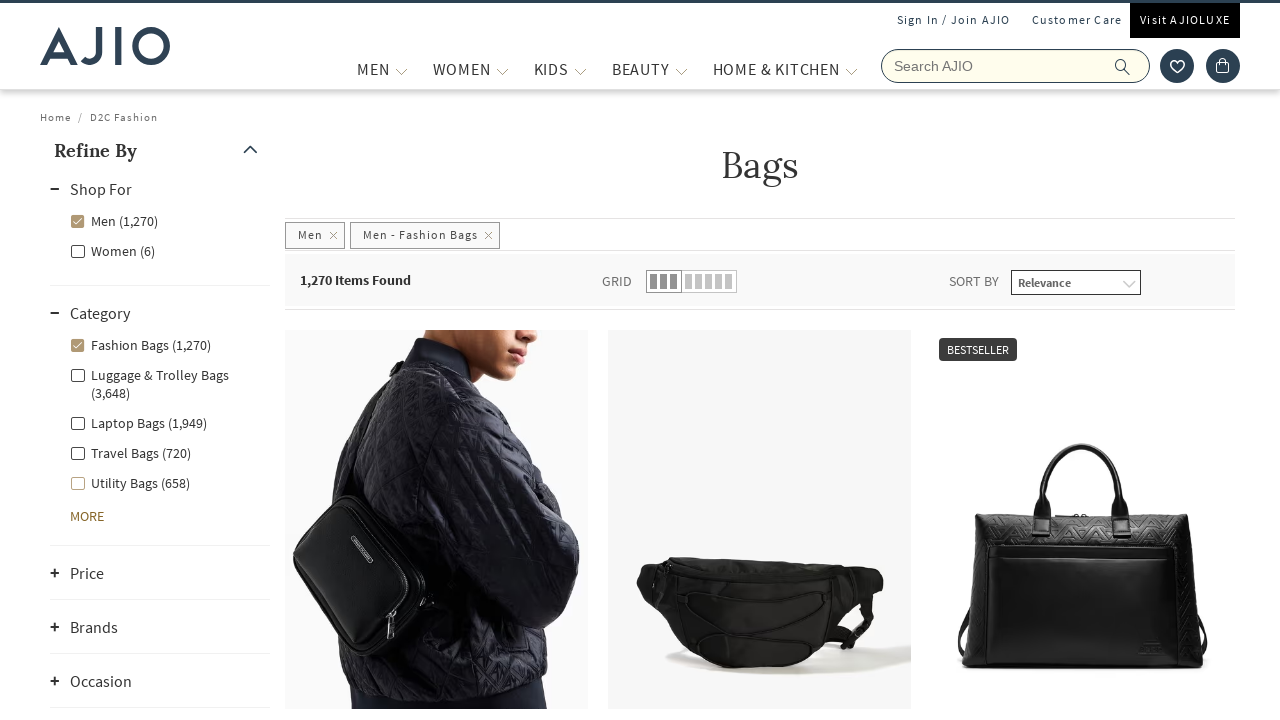

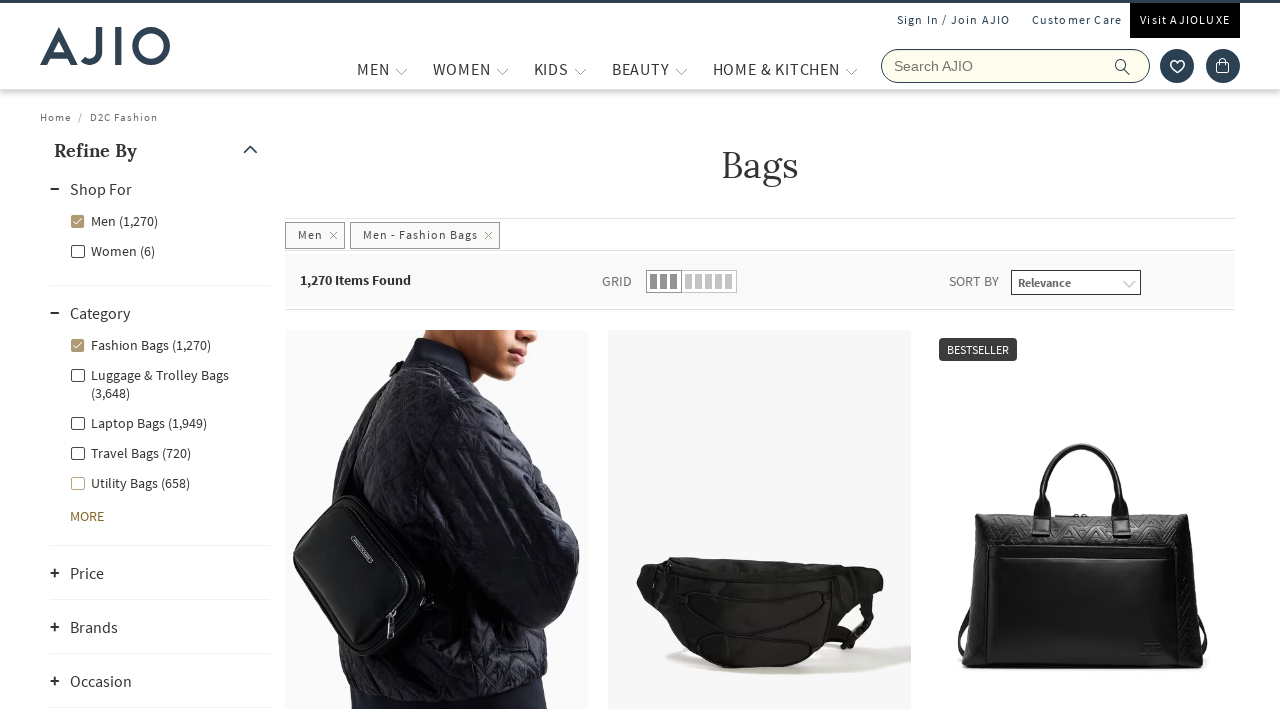